Tests dynamic loading functionality by clicking a start button and waiting for content to appear

Starting URL: https://the-internet.herokuapp.com/dynamic_loading/2

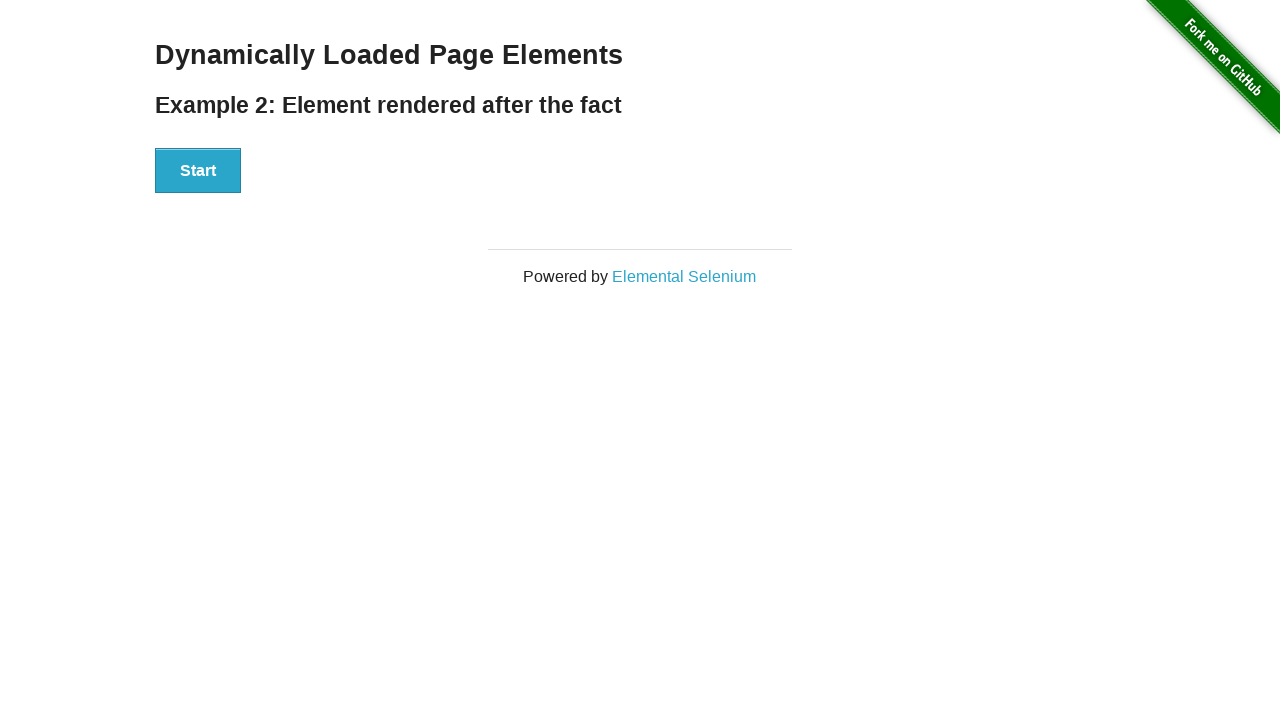

Clicked start button to trigger dynamic loading at (198, 171) on xpath=//div[@id='start']//button
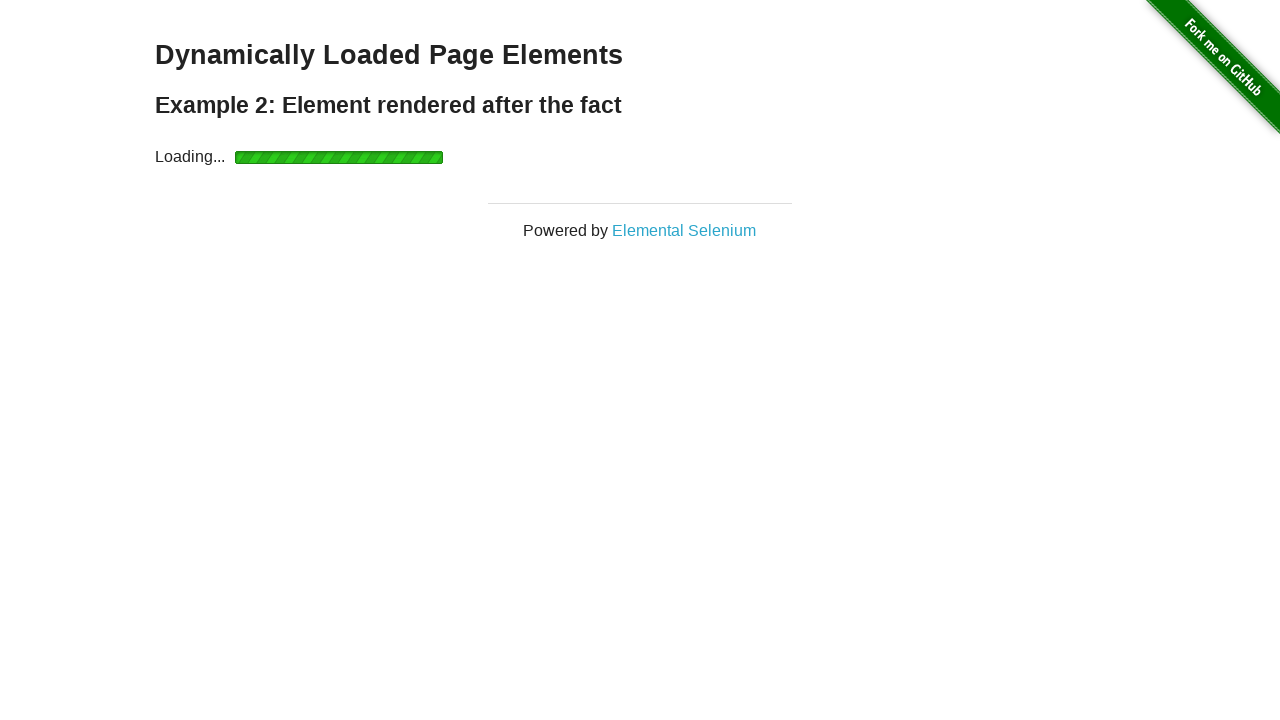

Dynamically loaded content appeared
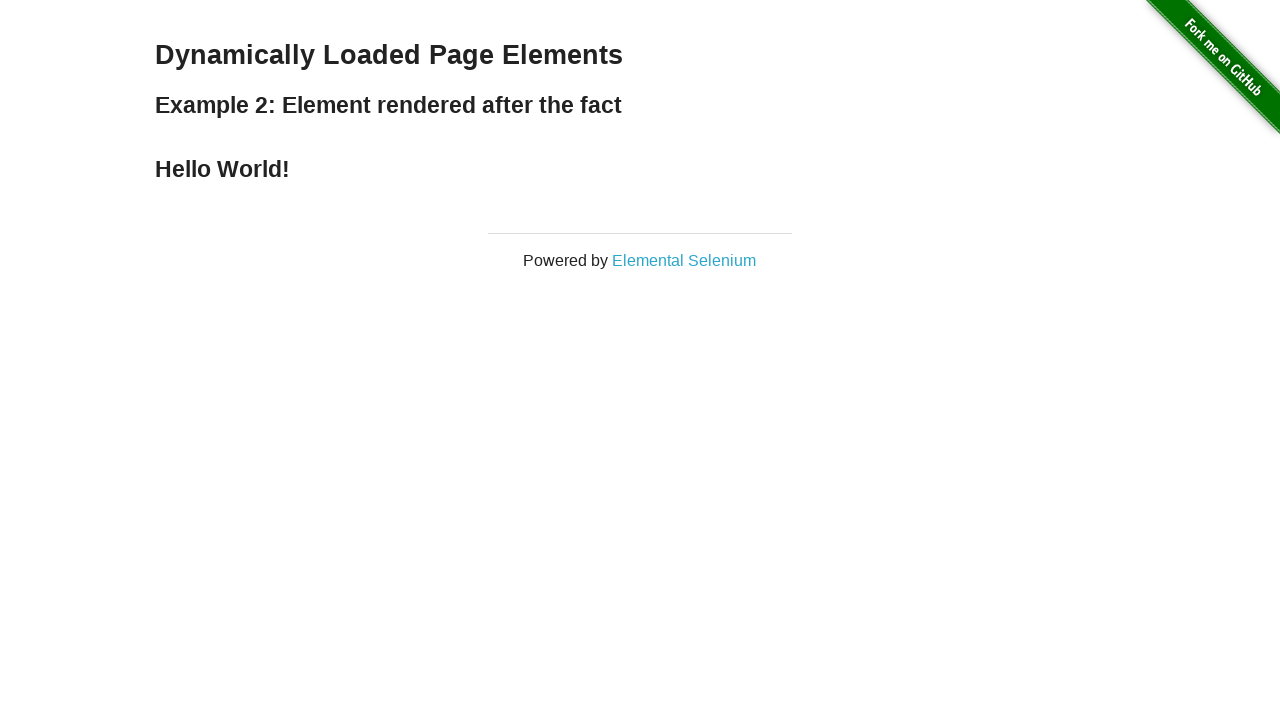

Located the finish element containing loaded content
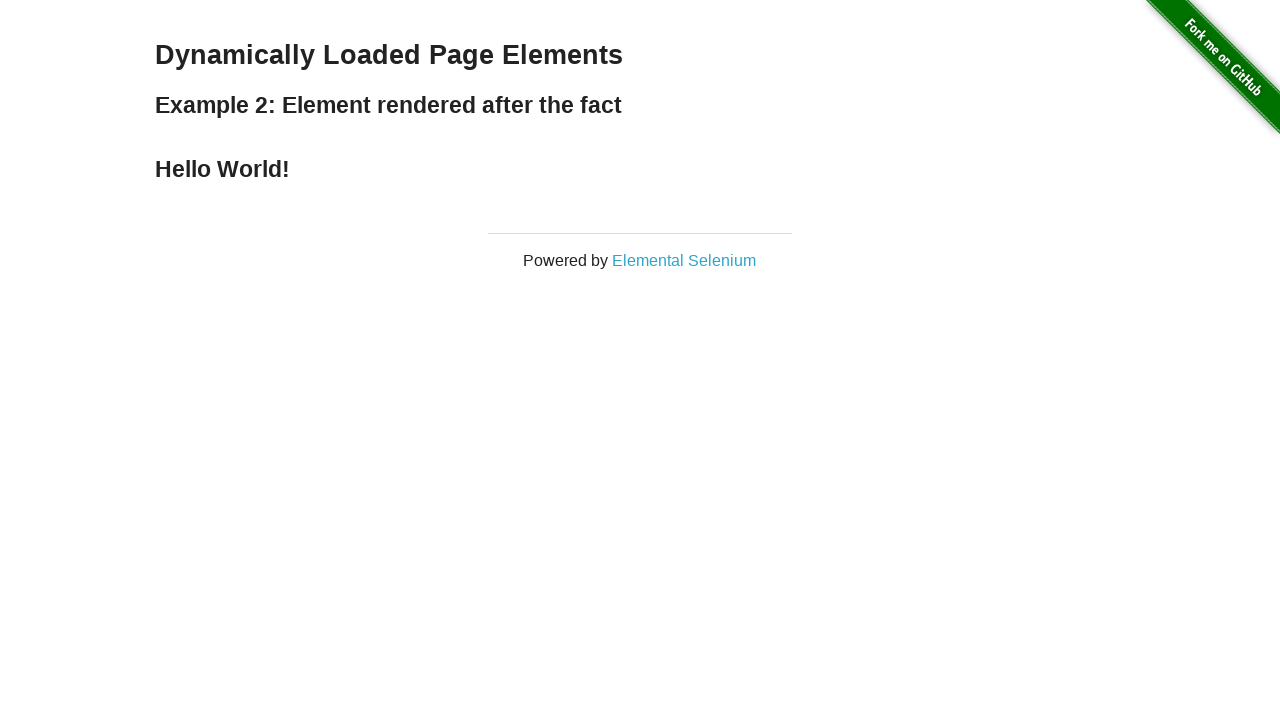

Verified that loaded content displays 'Hello World!'
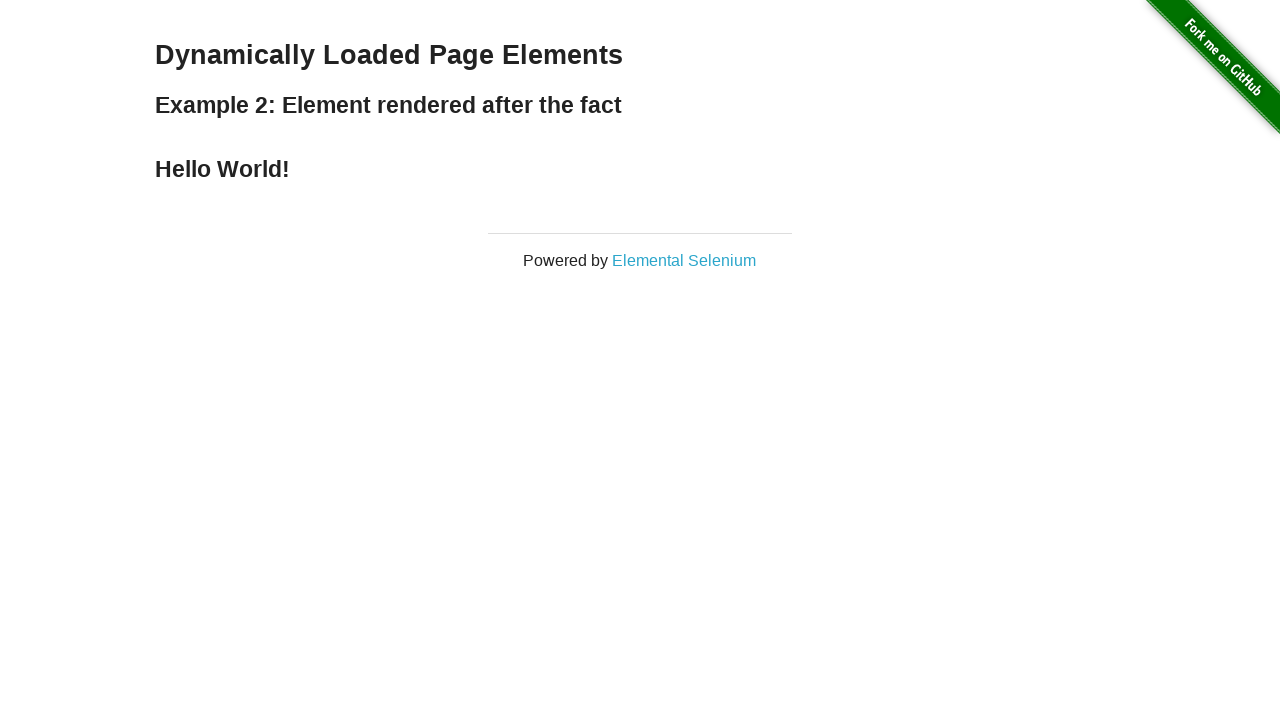

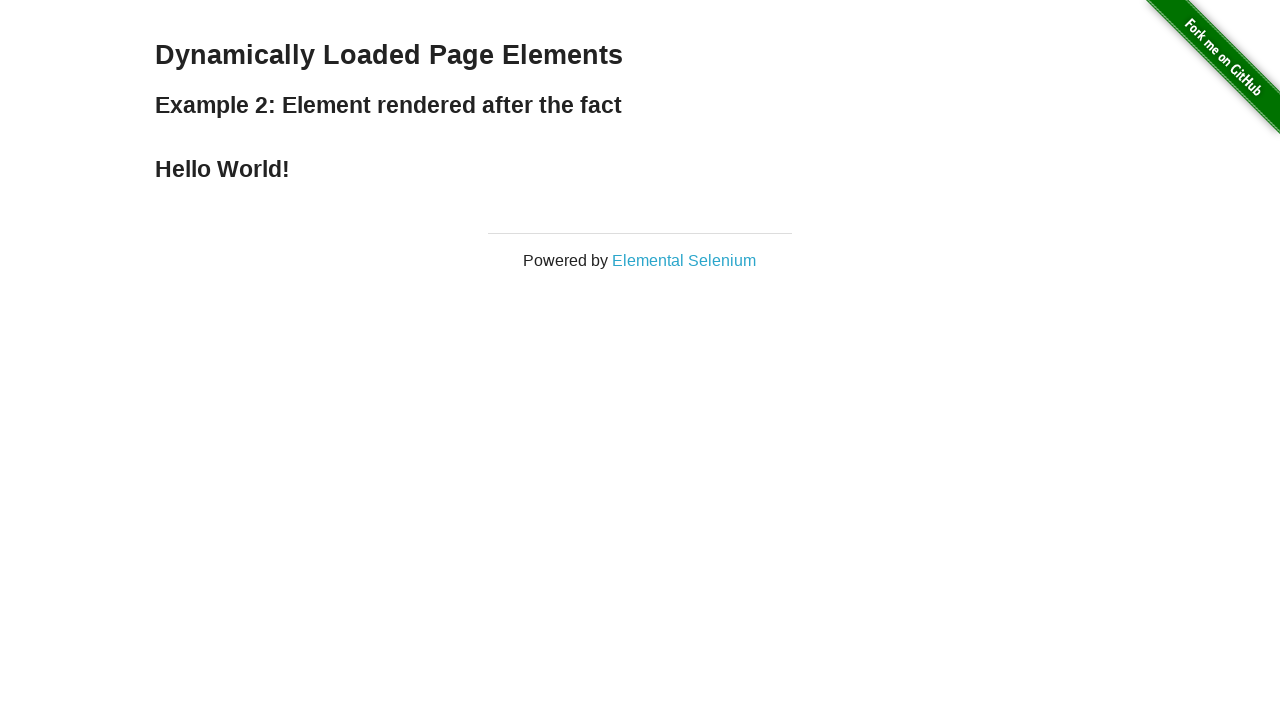